Tests browser window manipulation by navigating to w3schools, then adjusting and verifying the viewport size. Playwright handles viewport through context settings rather than window position.

Starting URL: https://www.w3schools.com/

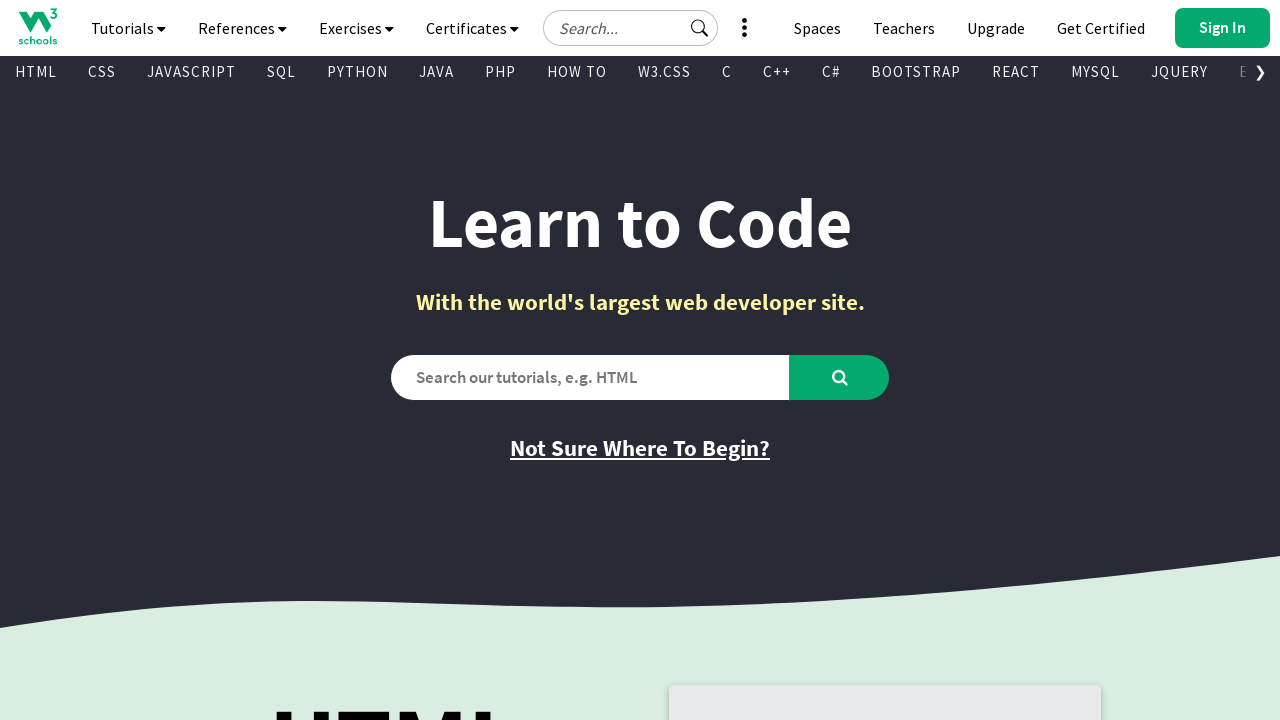

Navigated to https://www.w3schools.com/
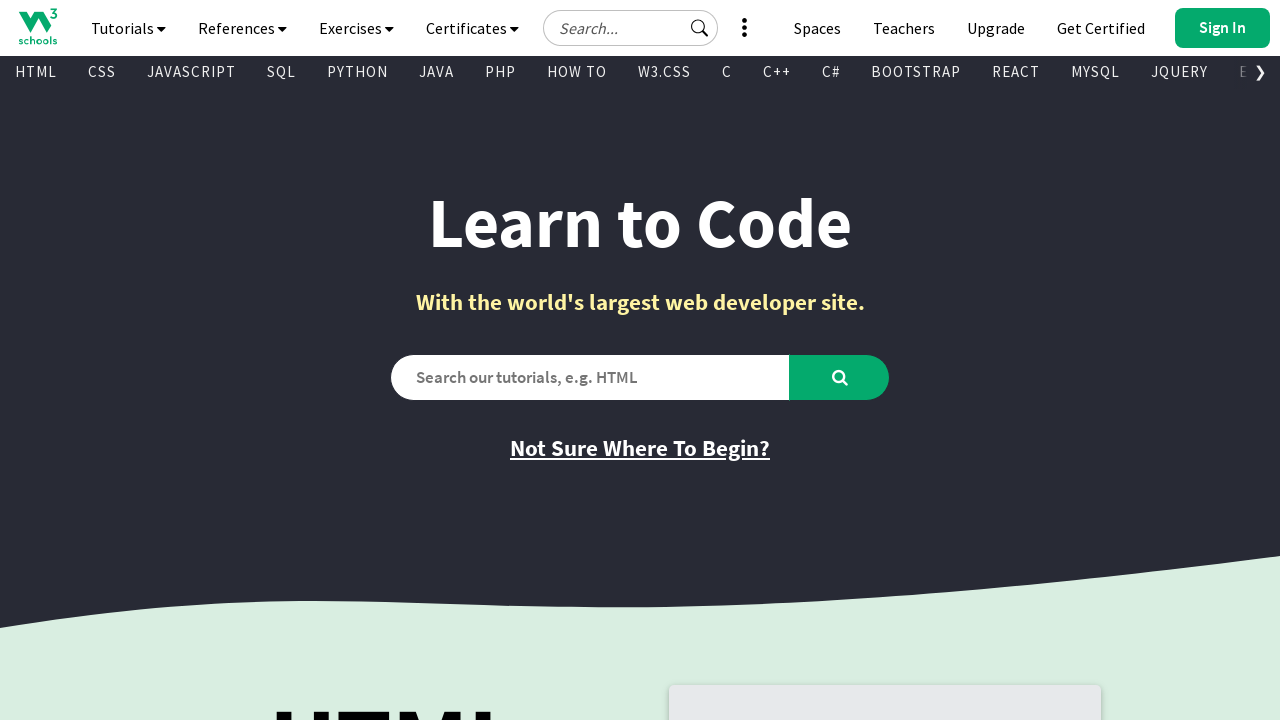

Page loaded (domcontentloaded state)
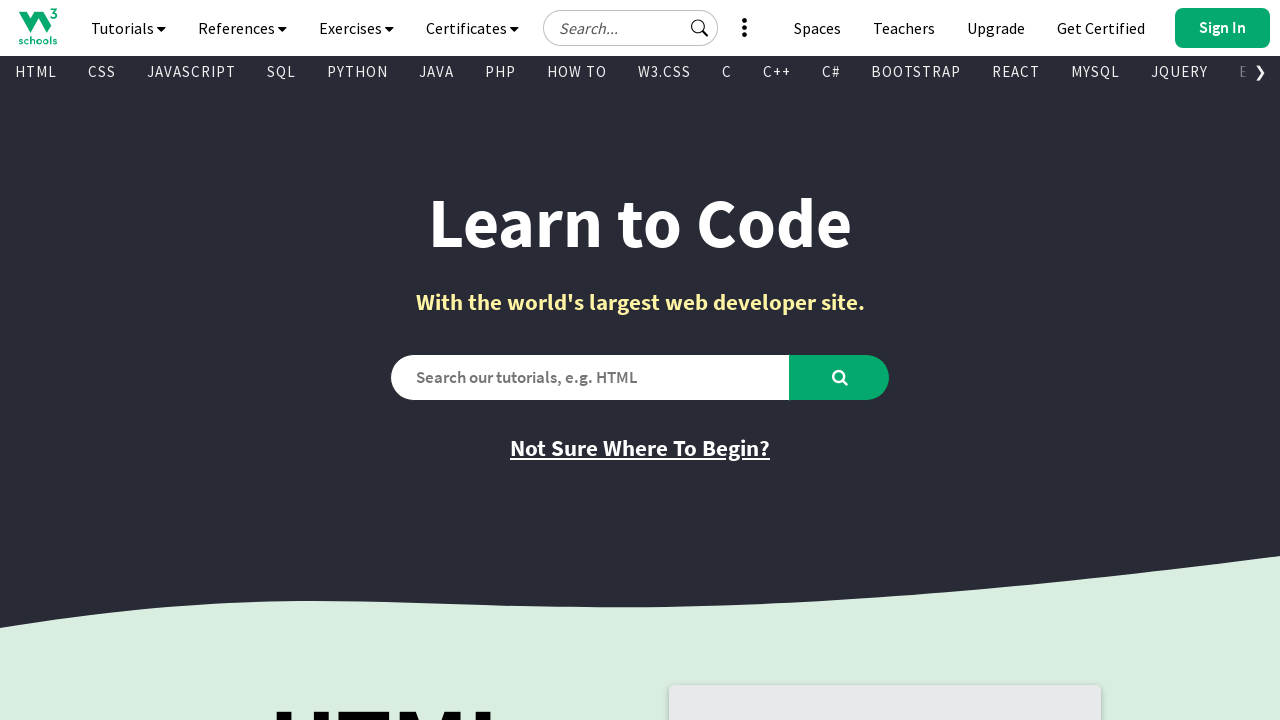

Retrieved initial viewport size: {'width': 1280, 'height': 720}
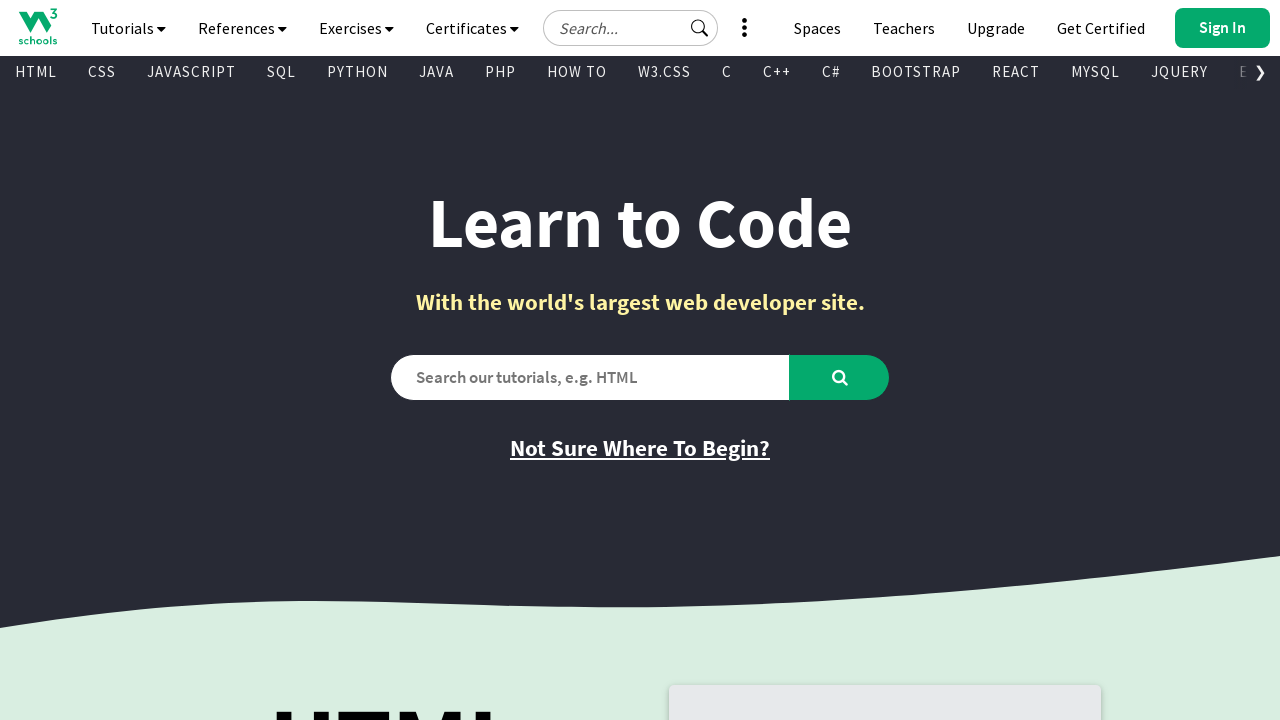

Set viewport size to 800x400
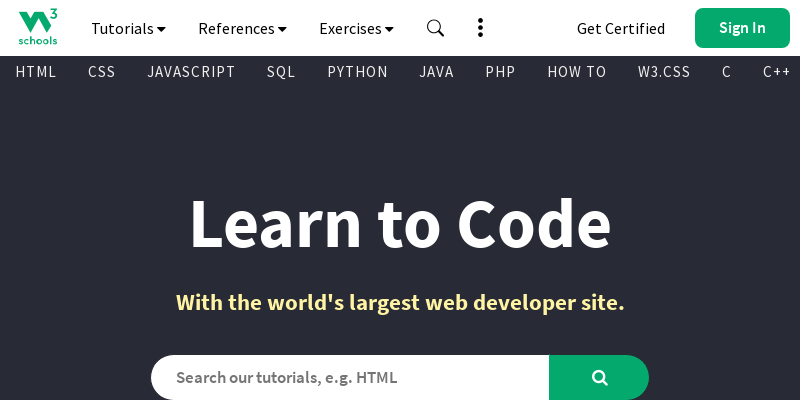

Retrieved new viewport size: {'width': 800, 'height': 400}
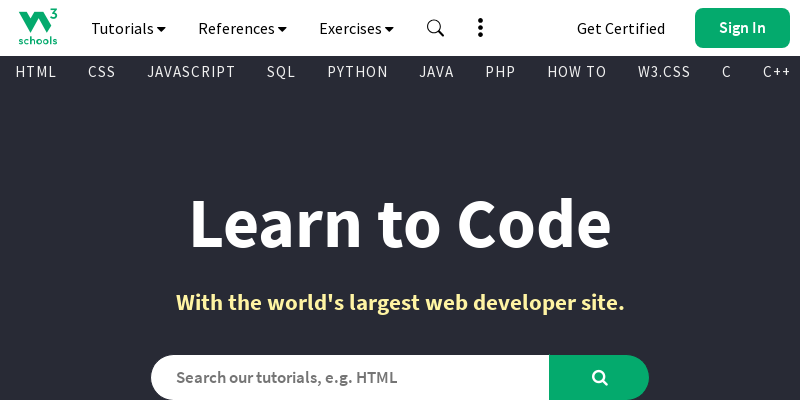

Viewport size verification PASSED: 800x400 confirmed
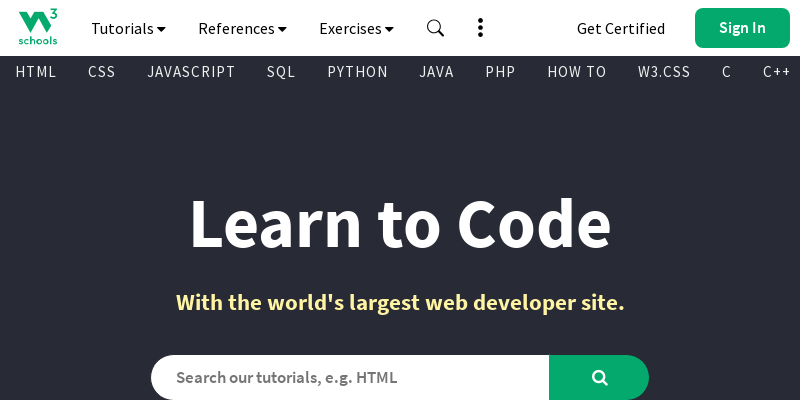

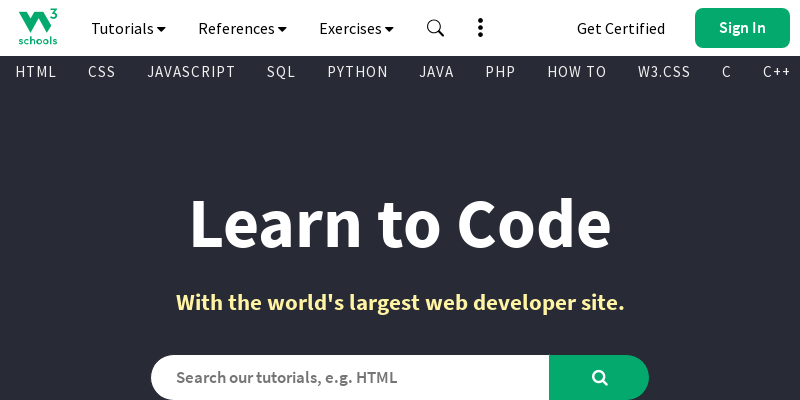